Tests JavaScript alert handling by clicking buttons that trigger different types of alerts (simple, confirmation, and prompt) and interacting with each appropriately

Starting URL: https://syntaxprojects.com/javascript-alert-box-demo.php

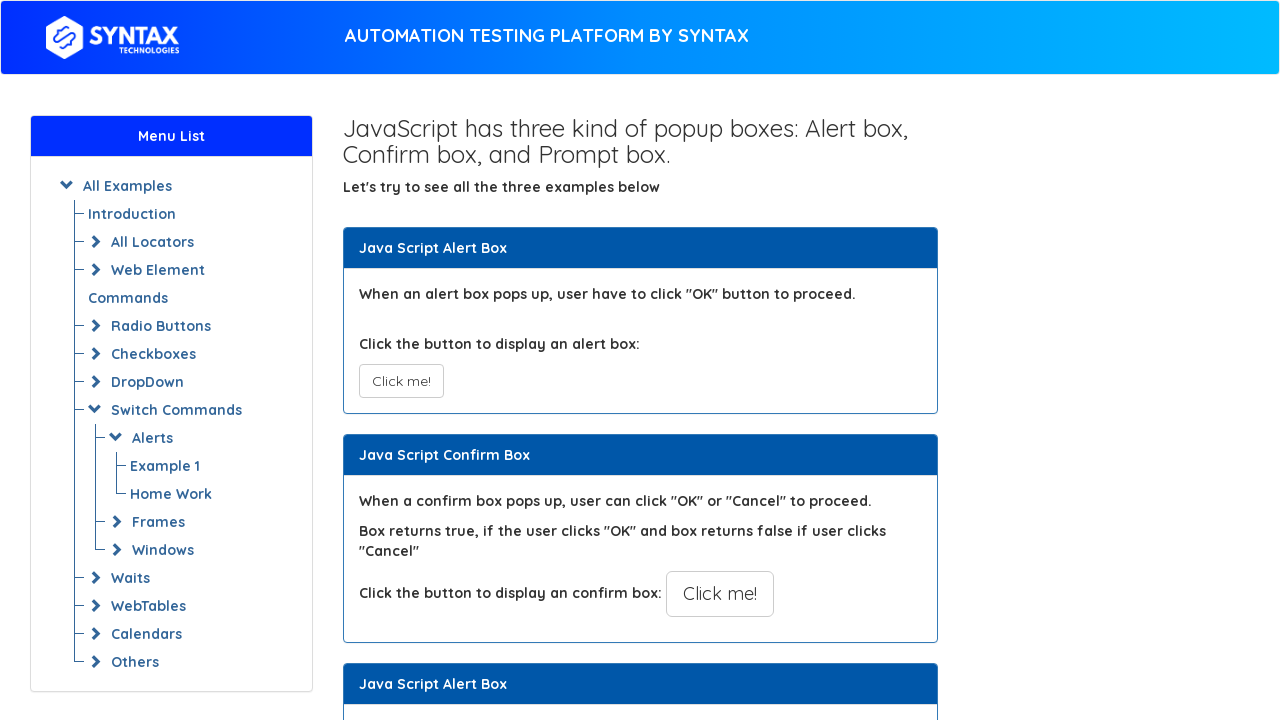

Clicked button to trigger simple alert at (401, 381) on button[onclick='myAlertFunction()']
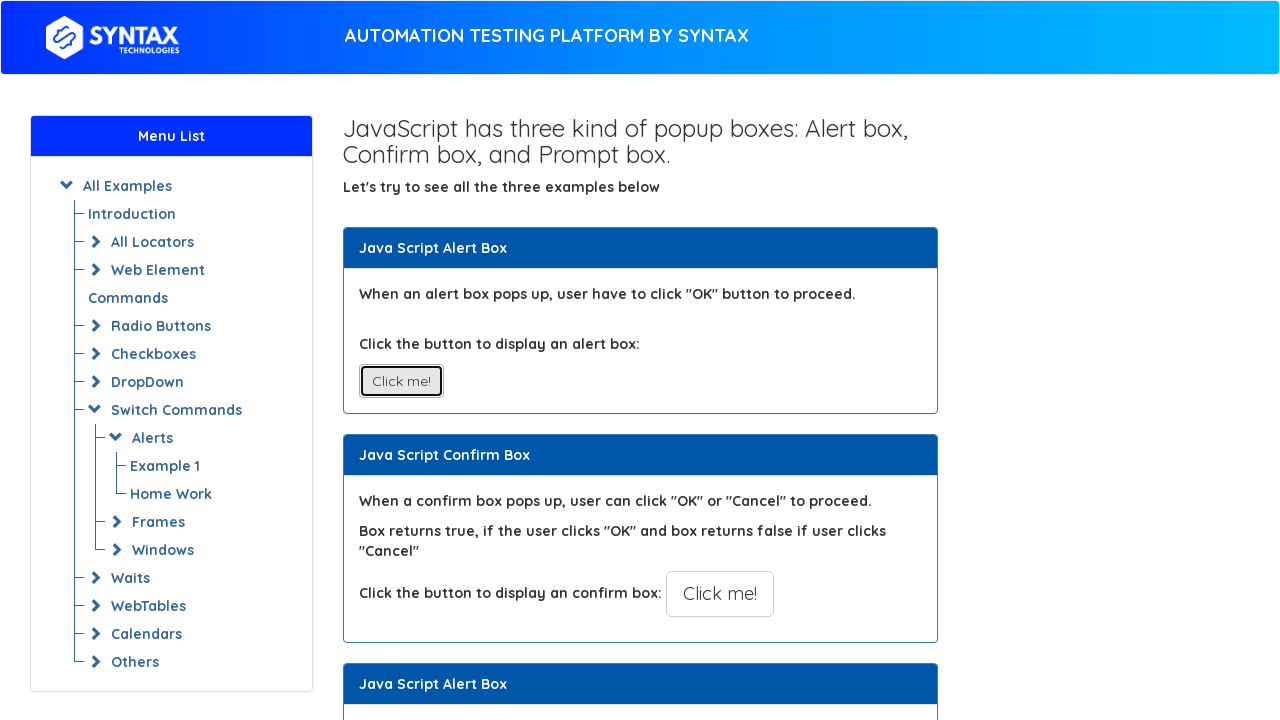

Set up dialog handler to accept simple alert
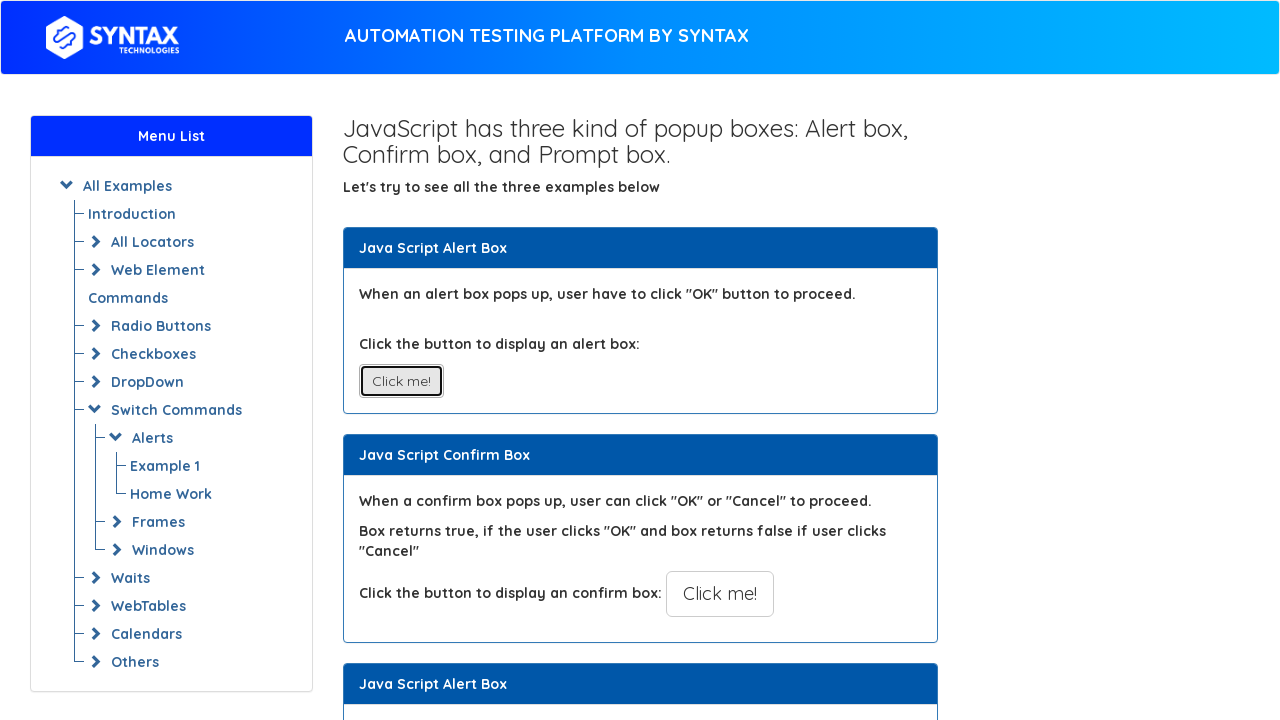

Clicked button to trigger confirmation alert at (720, 594) on button[onclick='myConfirmFunction()']
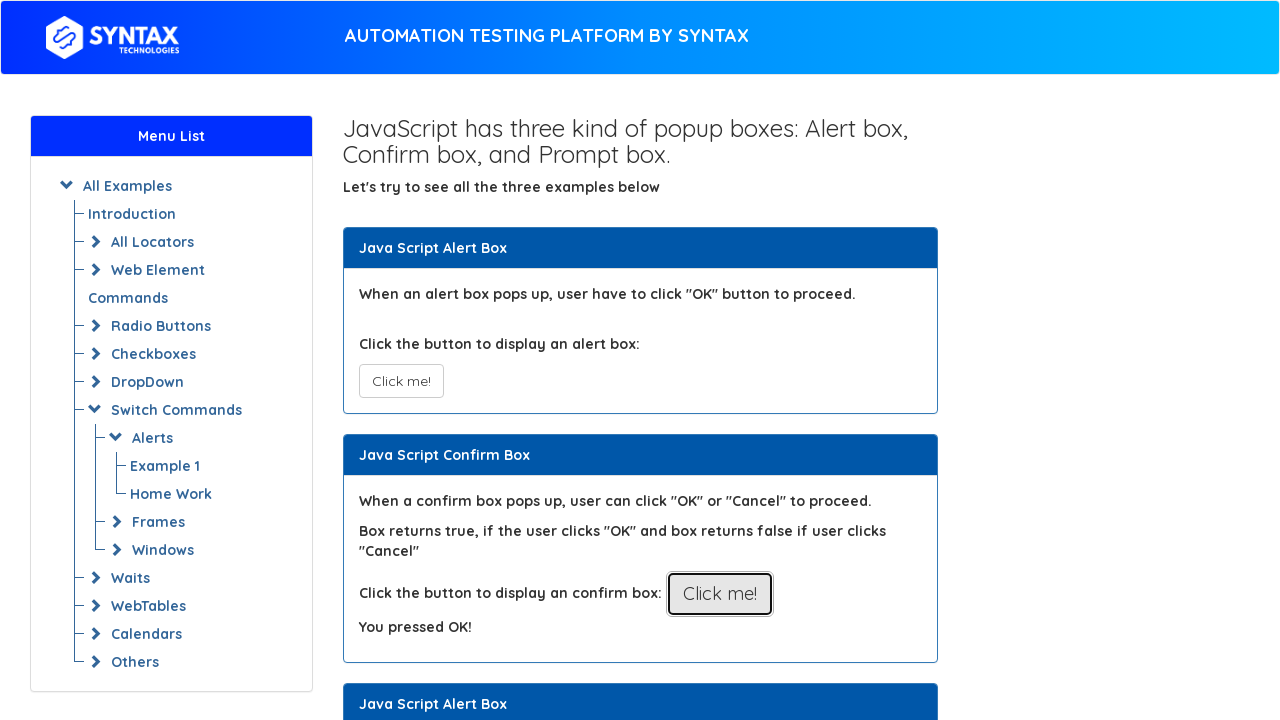

Set up dialog handler to dismiss confirmation alert
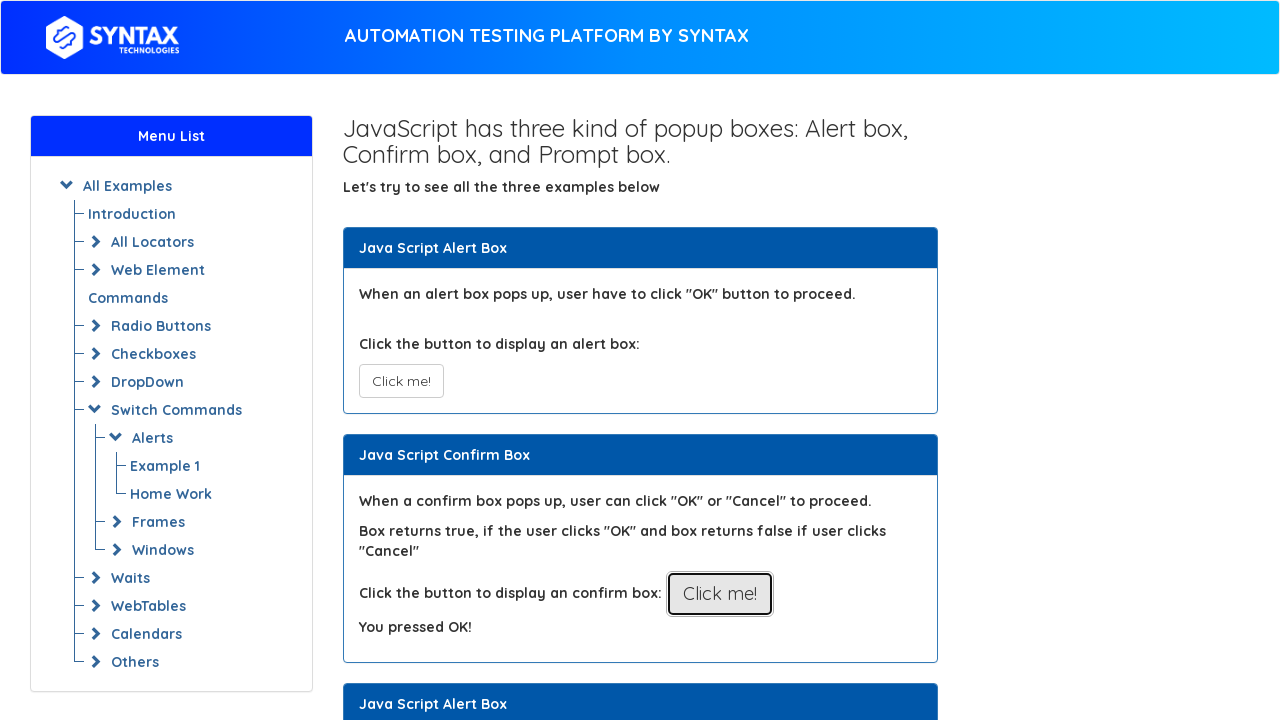

Clicked button to trigger prompt alert at (714, 360) on button[onclick='myPromptFunction()']
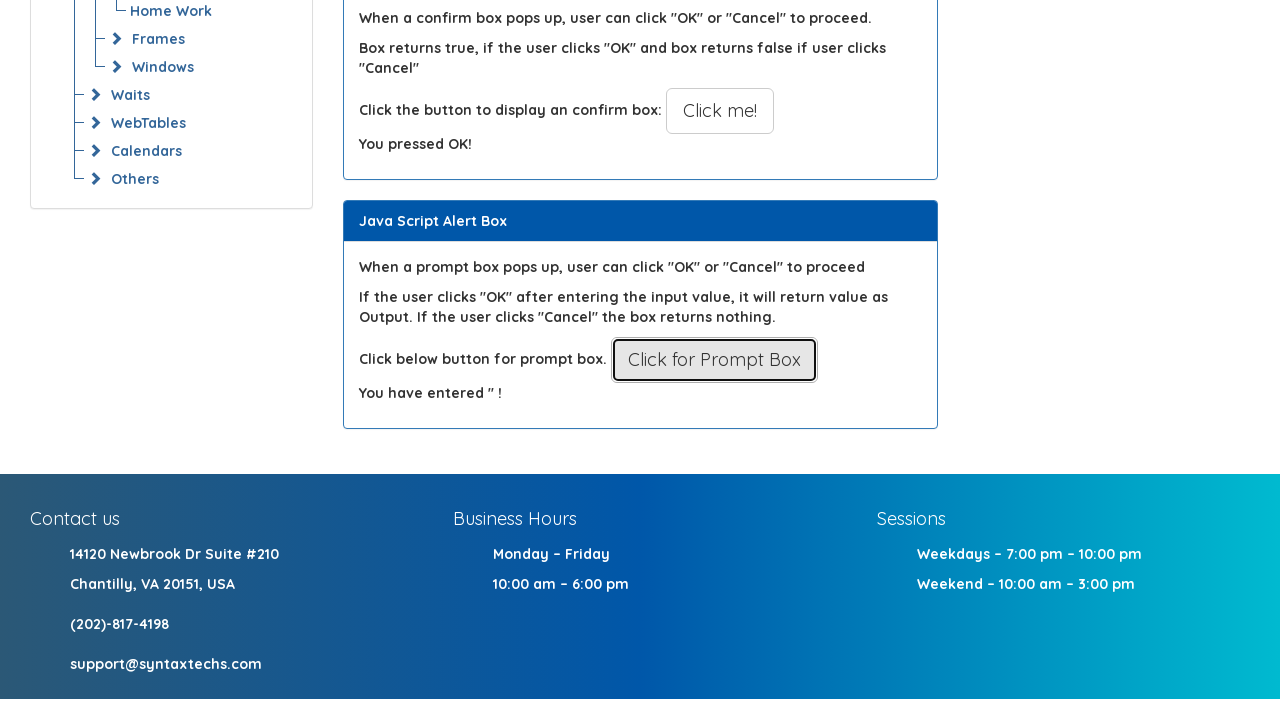

Set up dialog handler to accept prompt alert with text 'I am sending my First Prompt Alert'
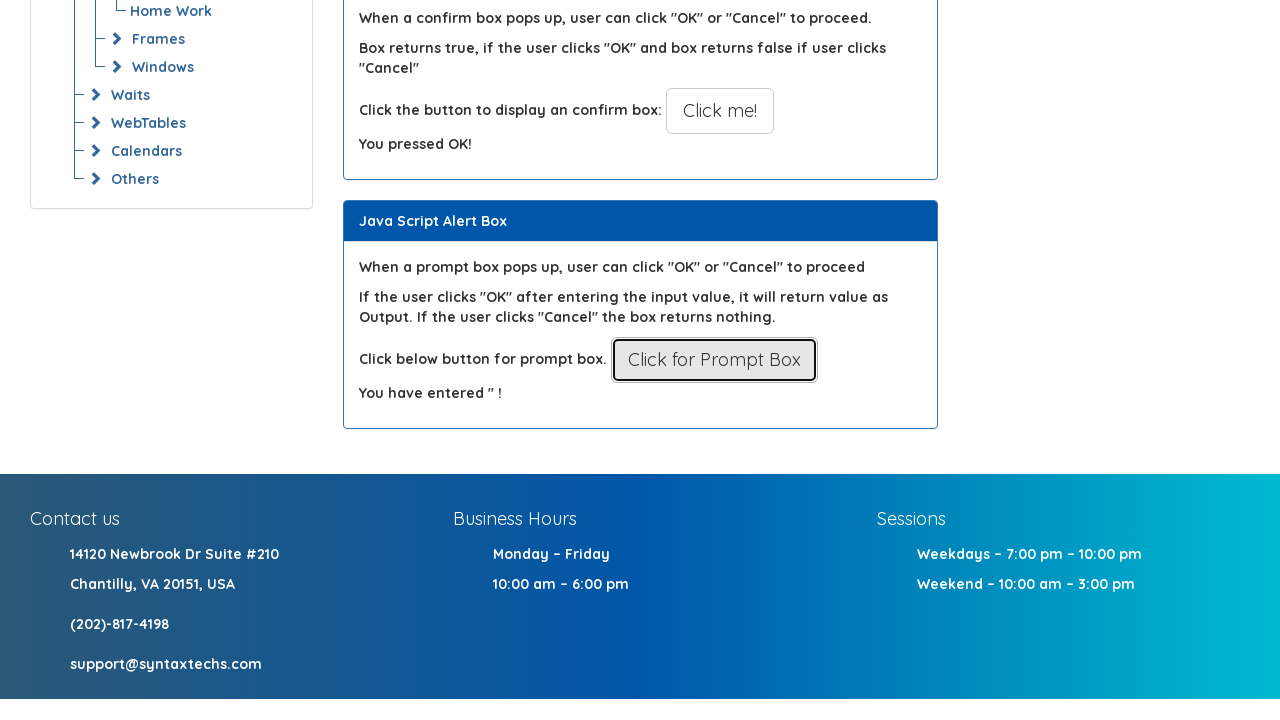

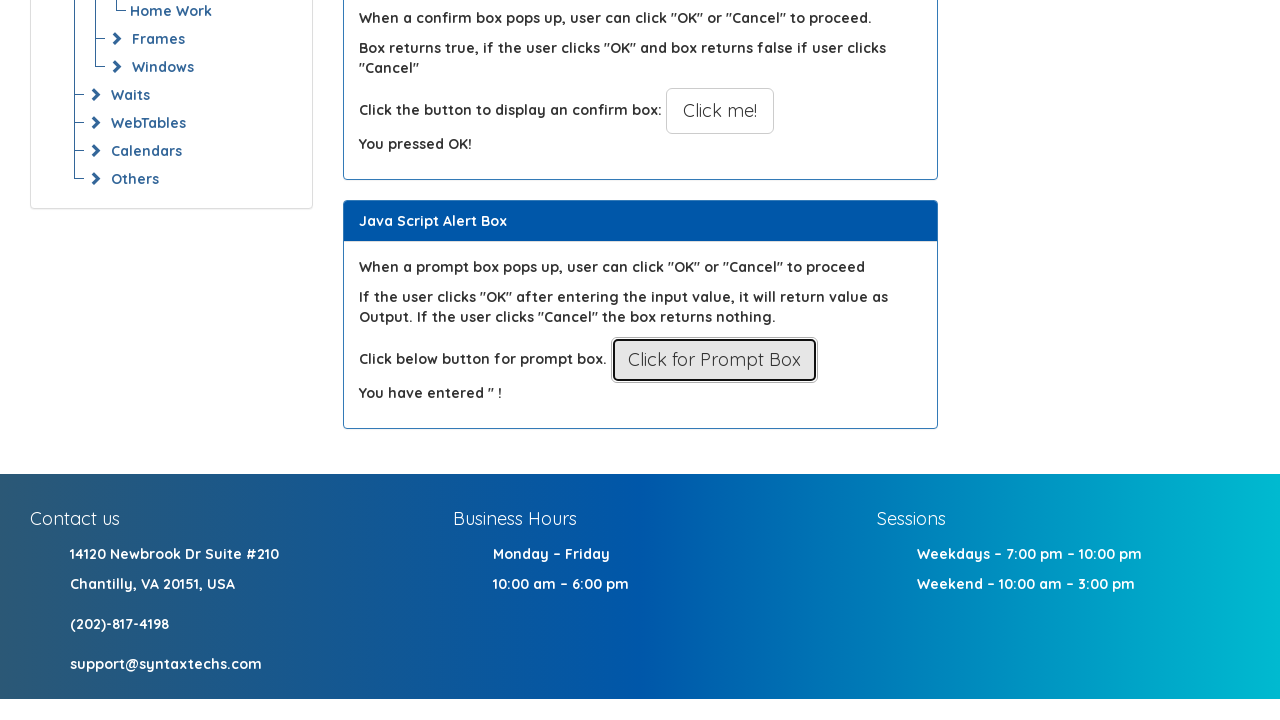